Tests handling multiple windows by clicking a link that opens a new window, switching to child window, then back to parent

Starting URL: http://omayo.blogspot.com/

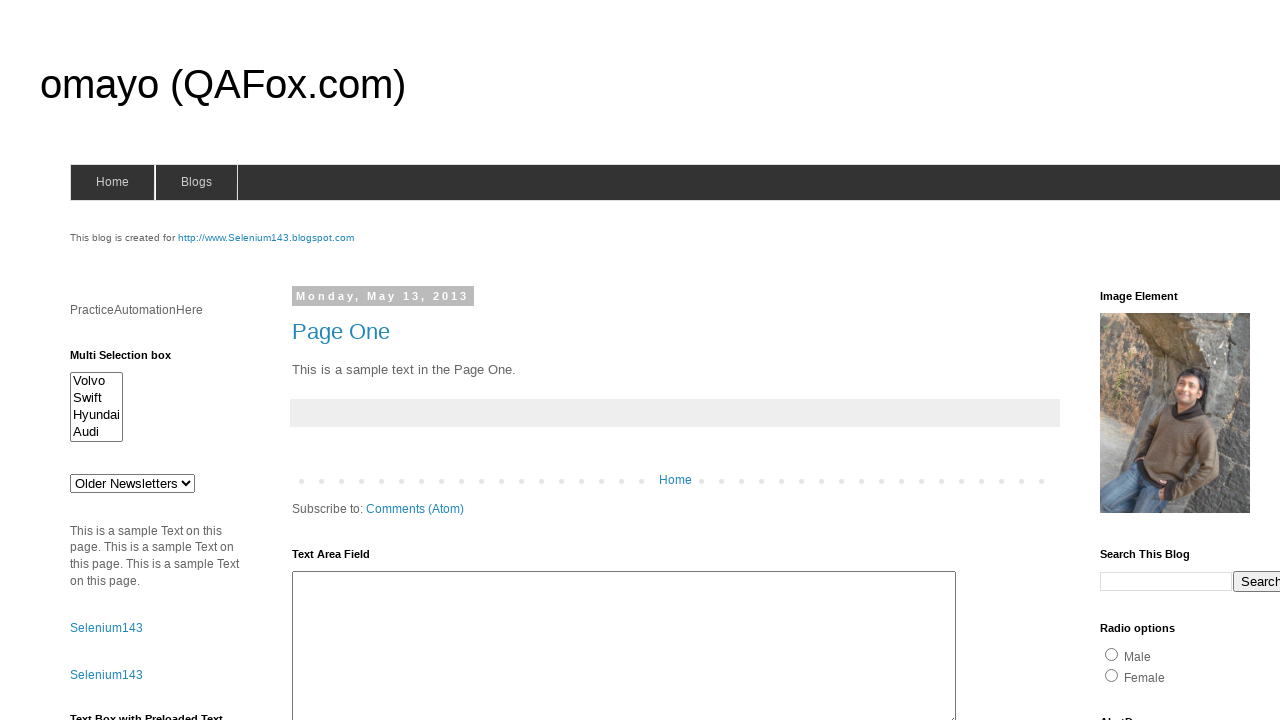

Clicked link that opens a new window at (132, 360) on #HTML37 > div:nth-child(2) > p:nth-child(2) > a:nth-child(1)
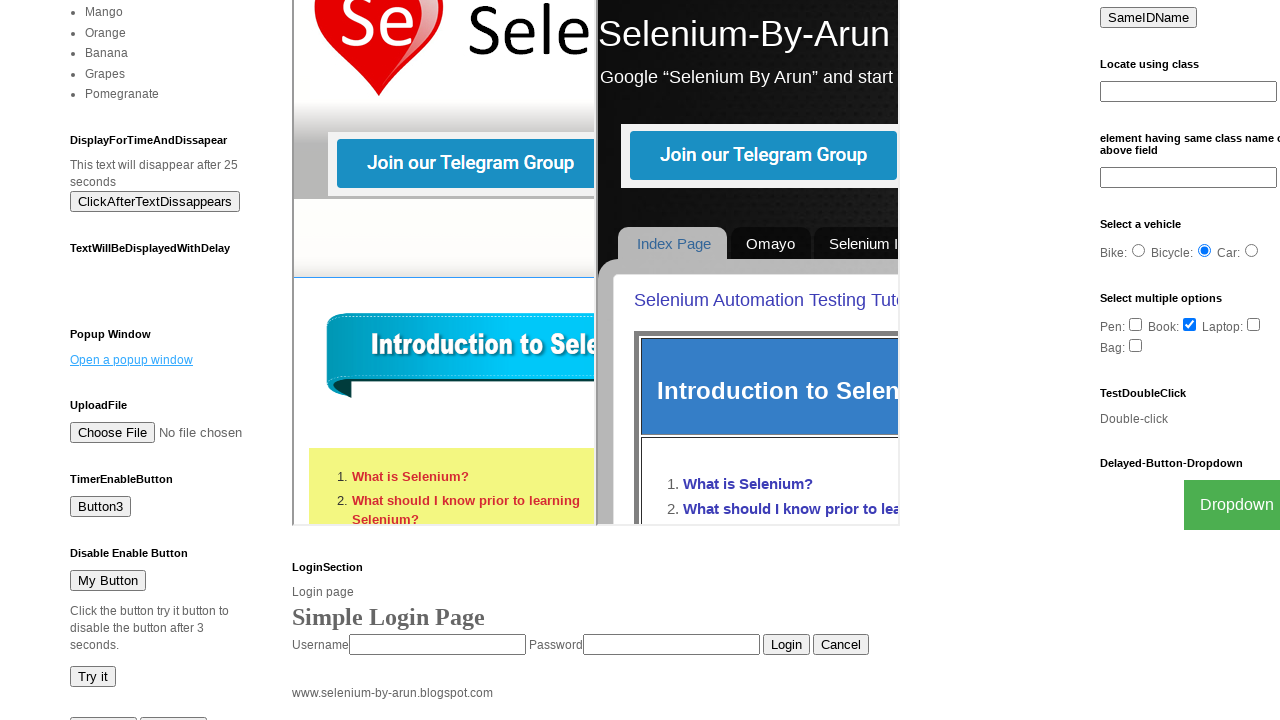

Captured reference to child window
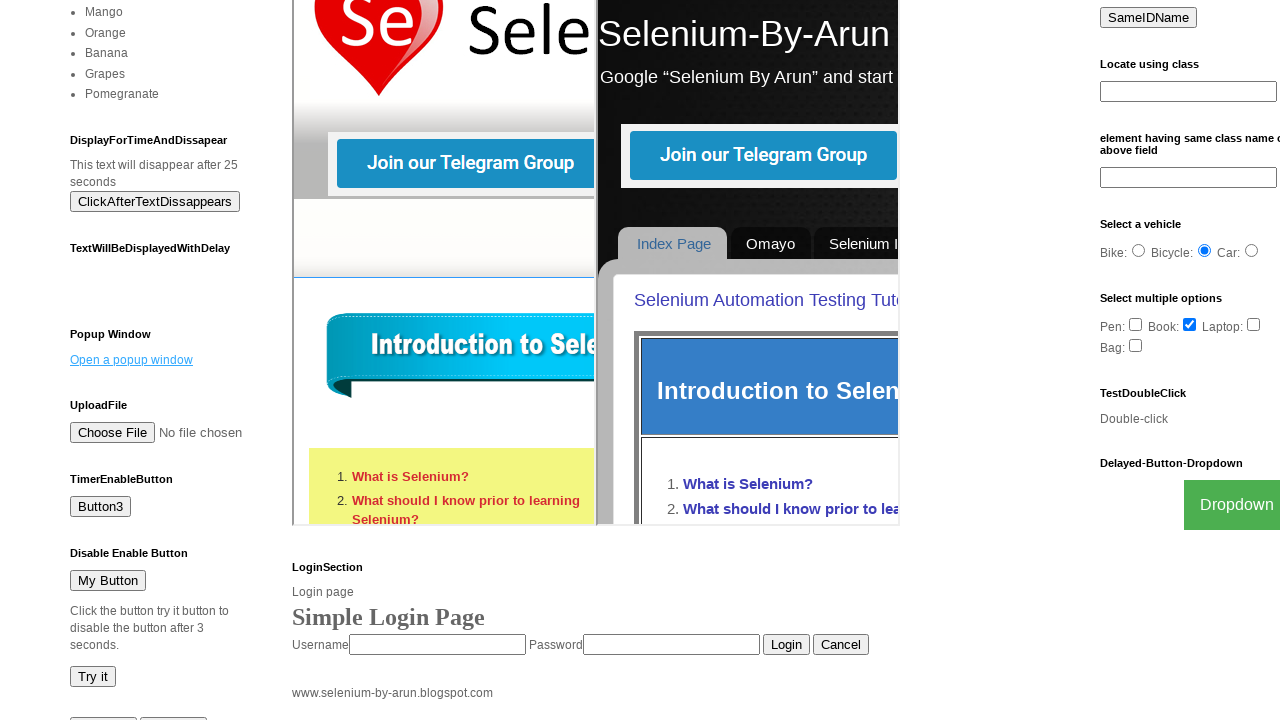

Child window finished loading
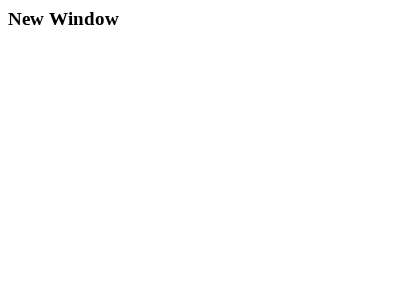

Switched back to parent window
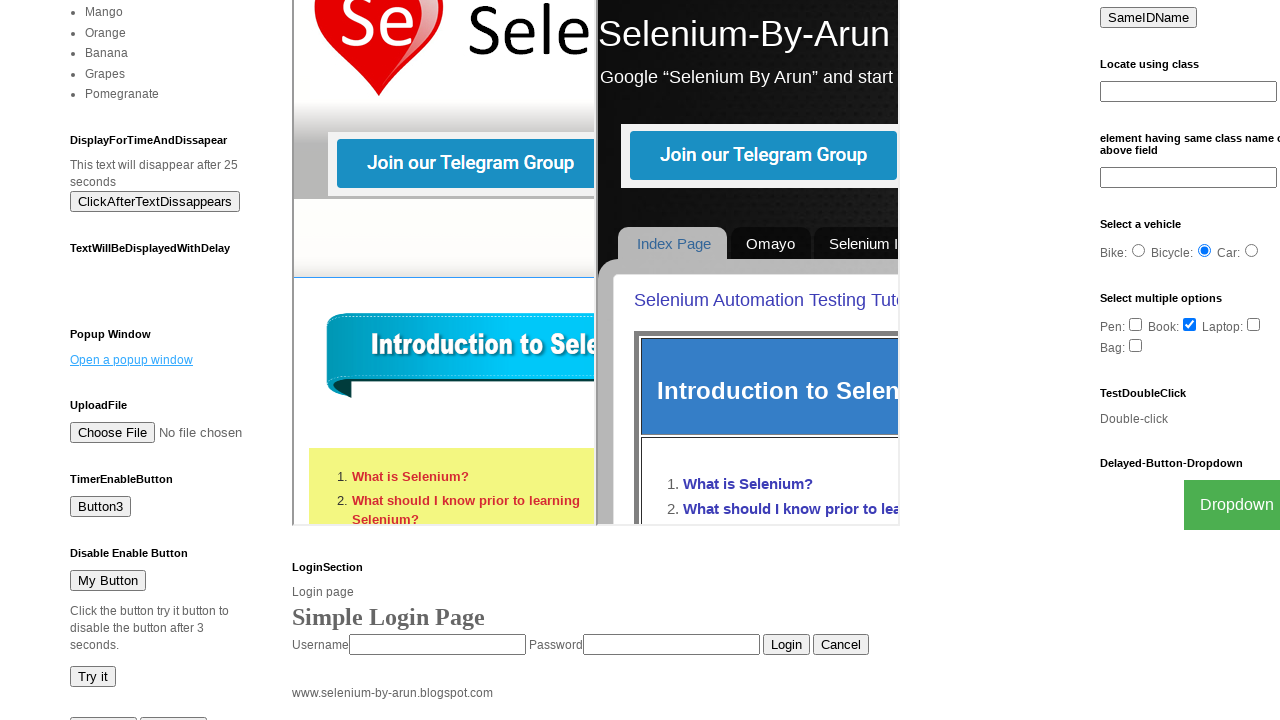

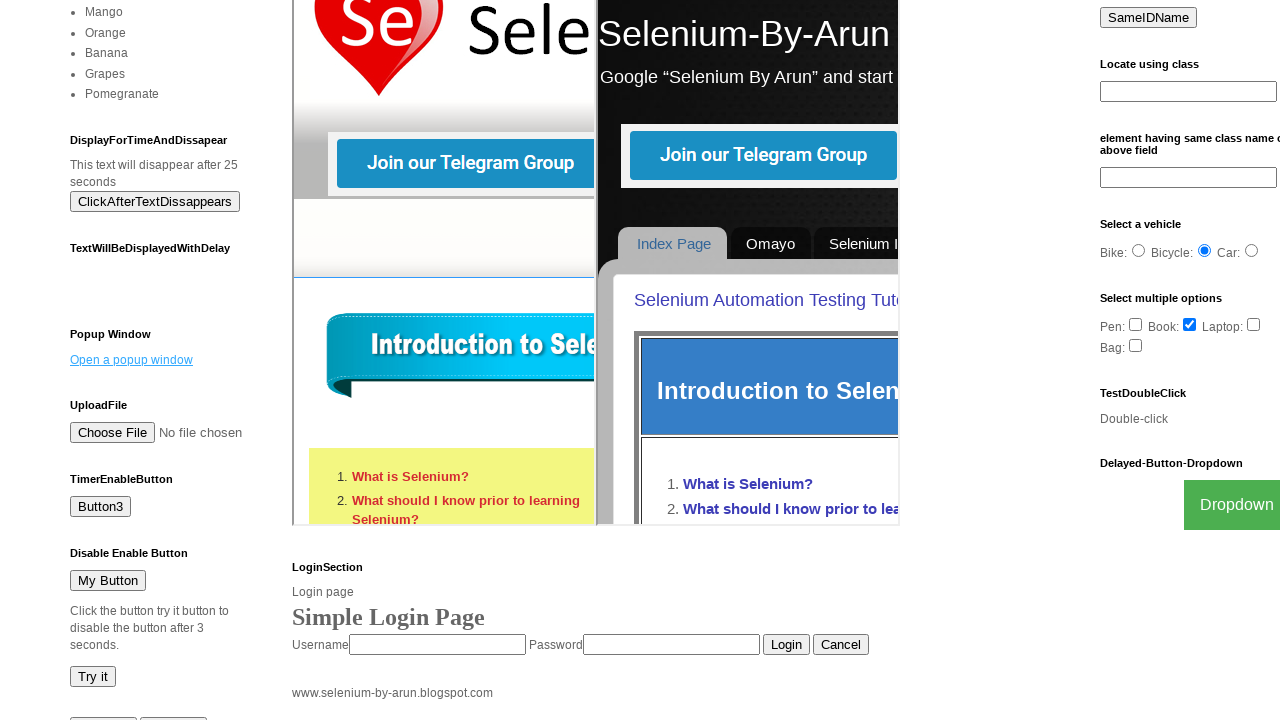